Tests handling of multiple browser windows by opening a new window via a link, switching between windows, and verifying window titles

Starting URL: http://seleniumpractise.blogspot.hu/2017/07/multiple-window-examples.html

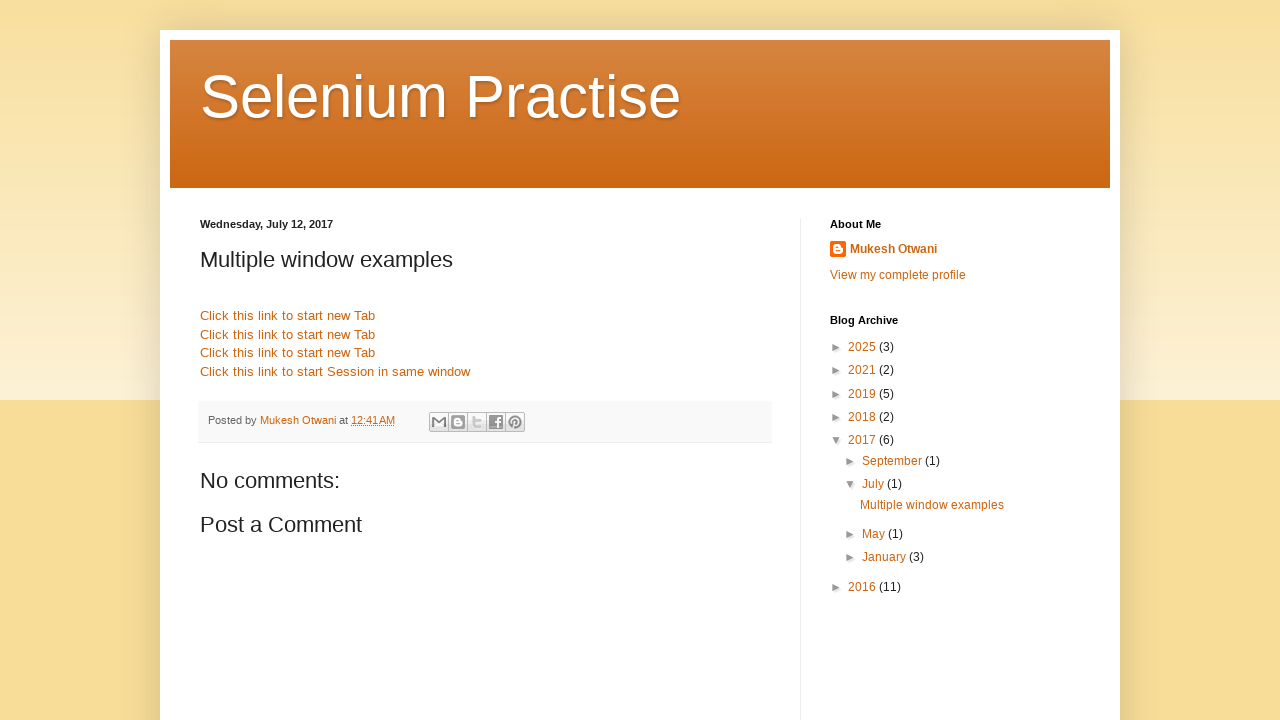

Clicked link to open new window at (288, 316) on a[href='http://www.google.com']
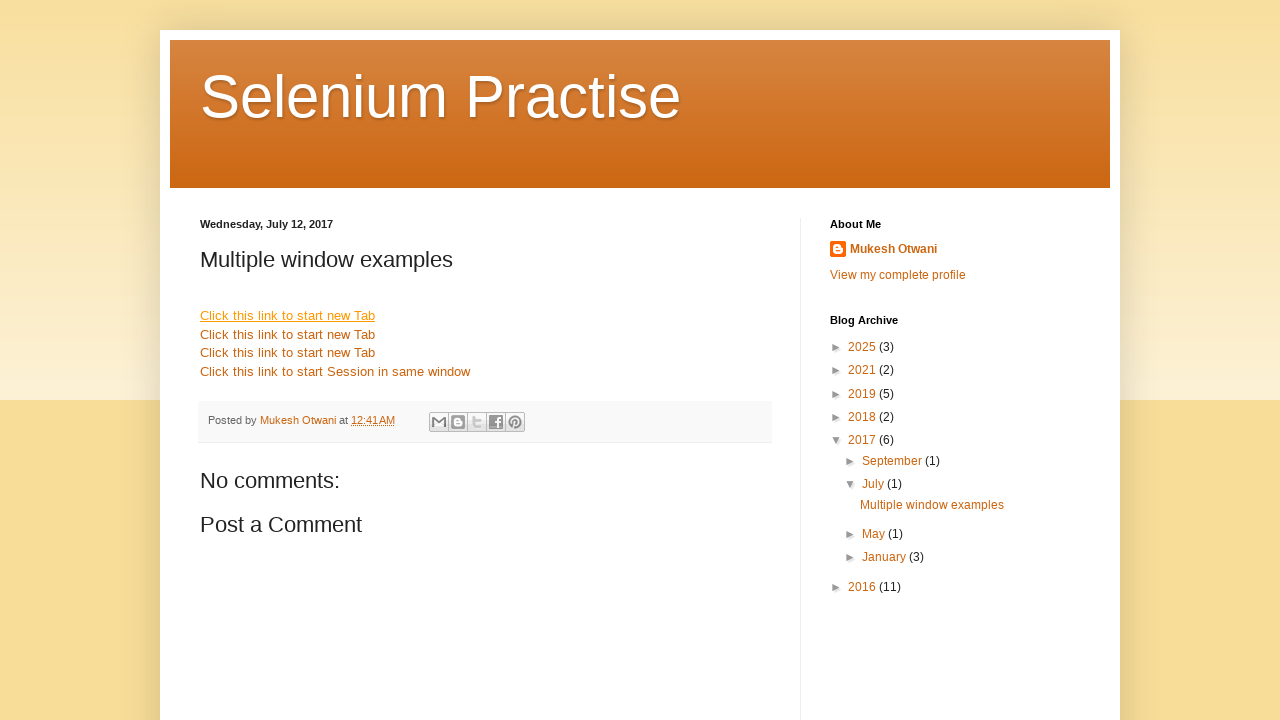

New window loaded completely
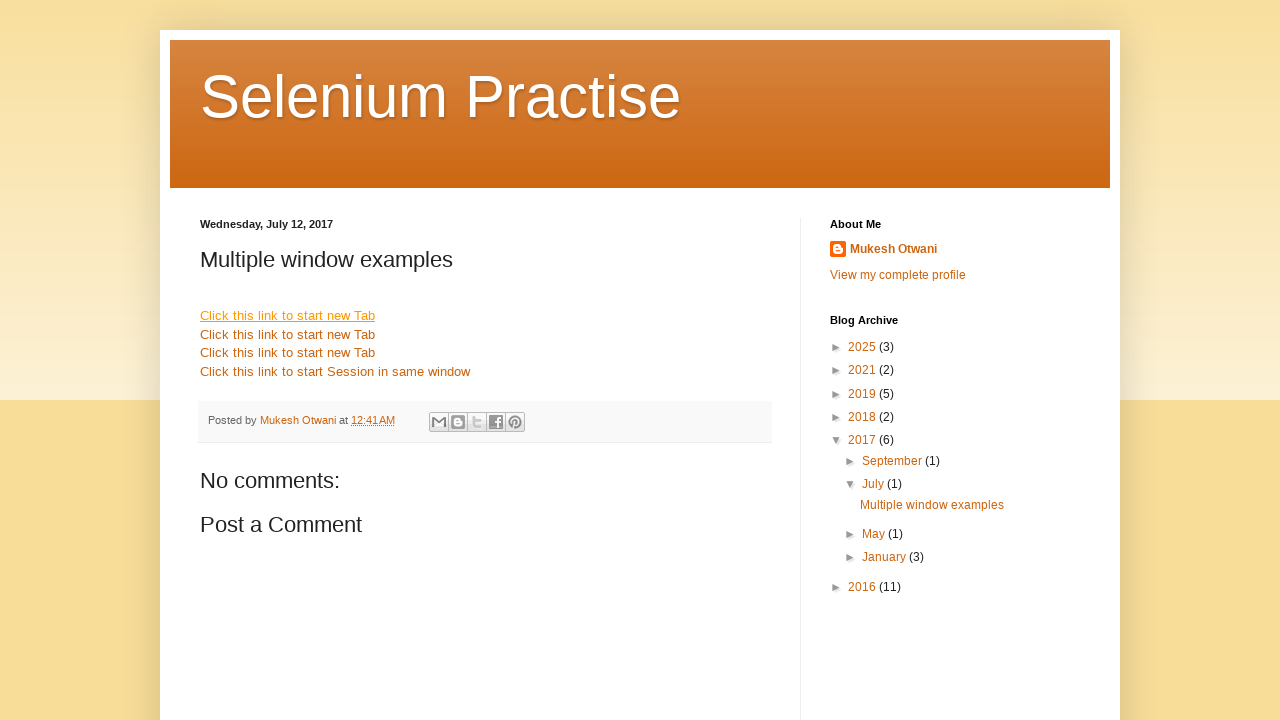

Verified new window title: 
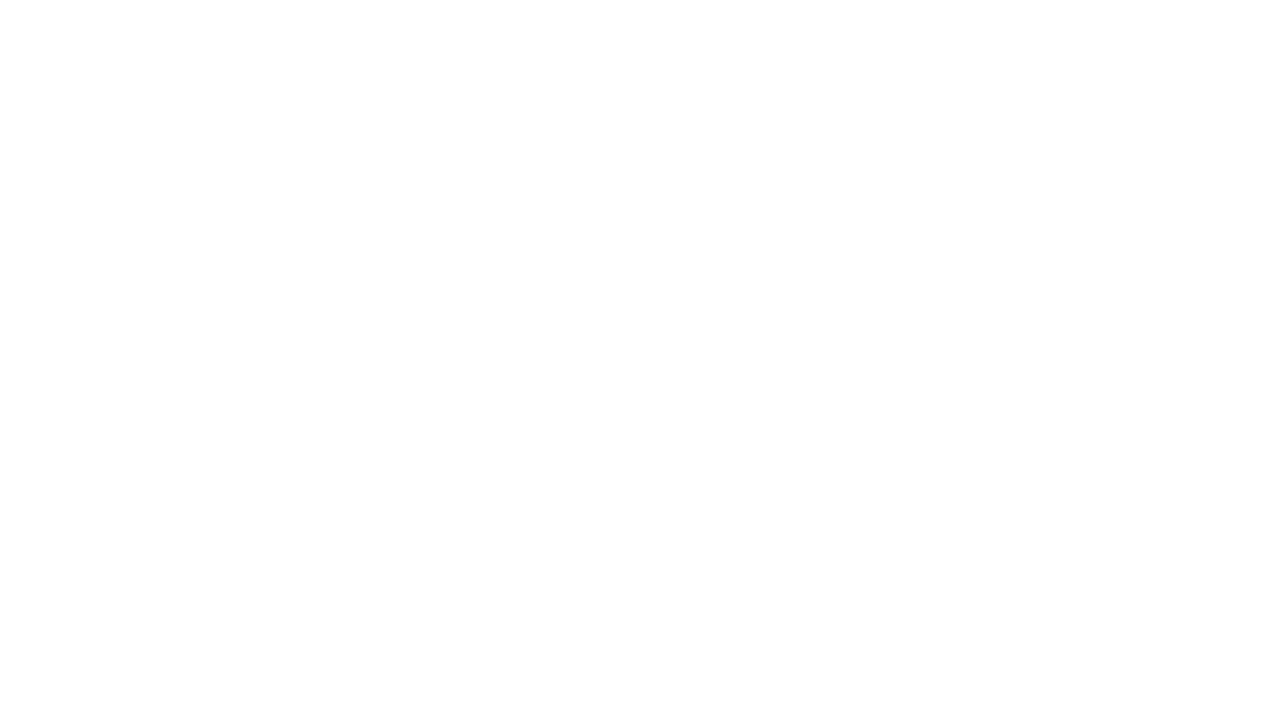

Closed new window
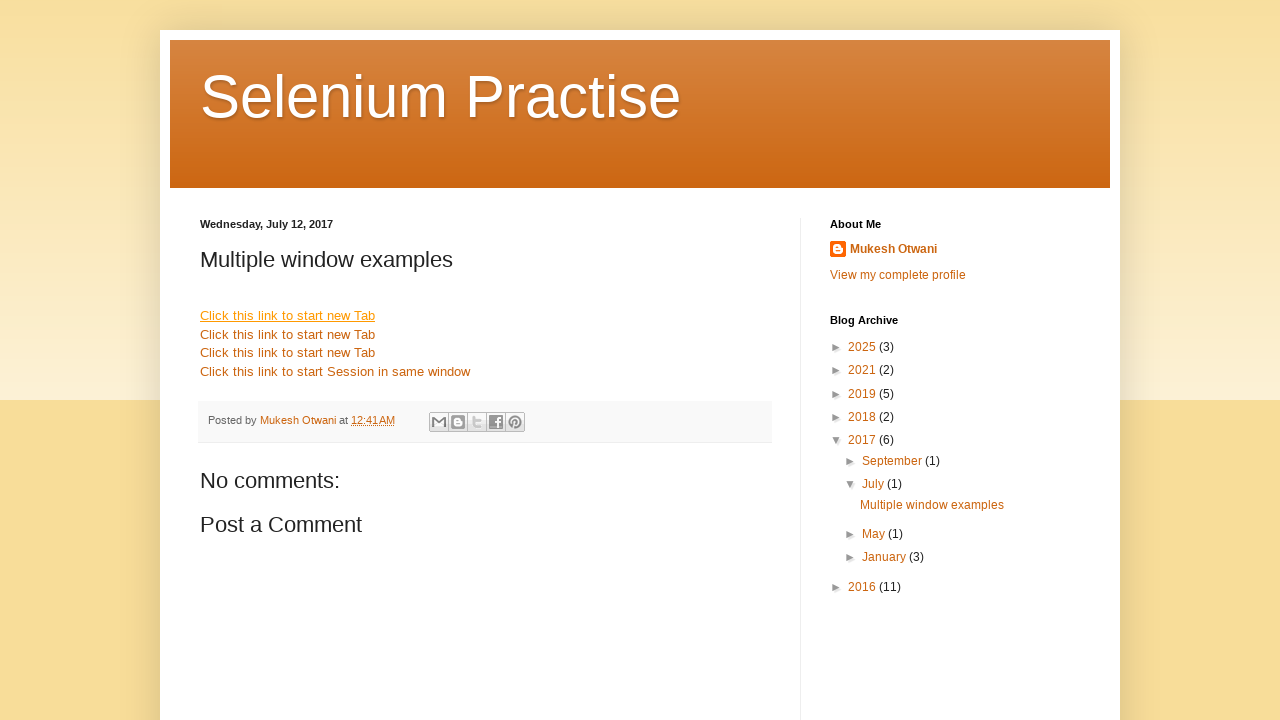

Verified original window title: Selenium Practise: Multiple window examples
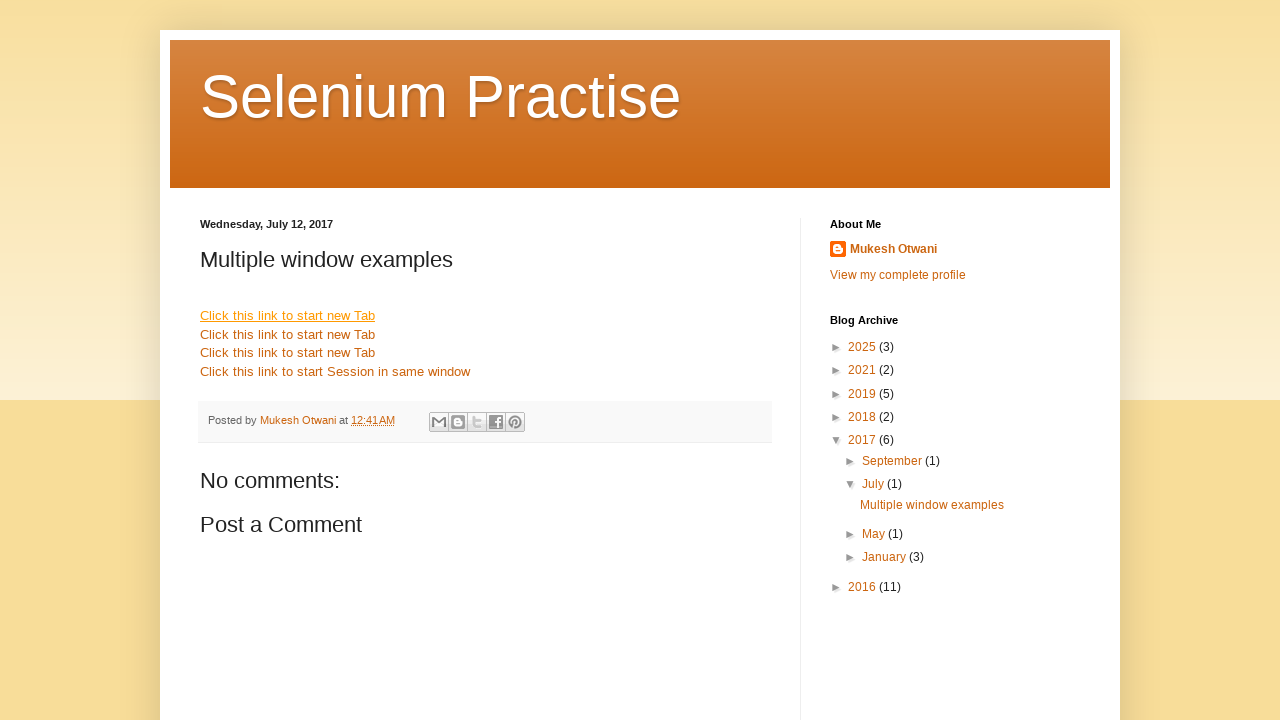

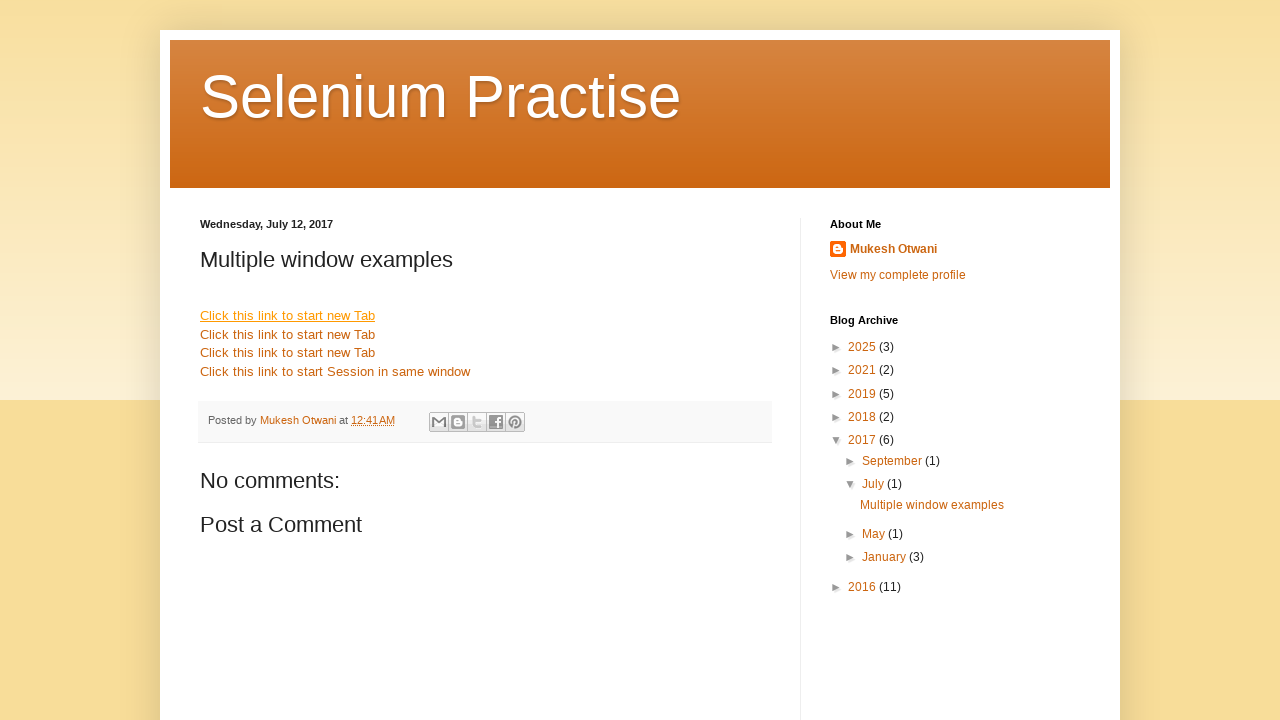